Tests that whitespace is trimmed from edited todo text

Starting URL: https://demo.playwright.dev/todomvc

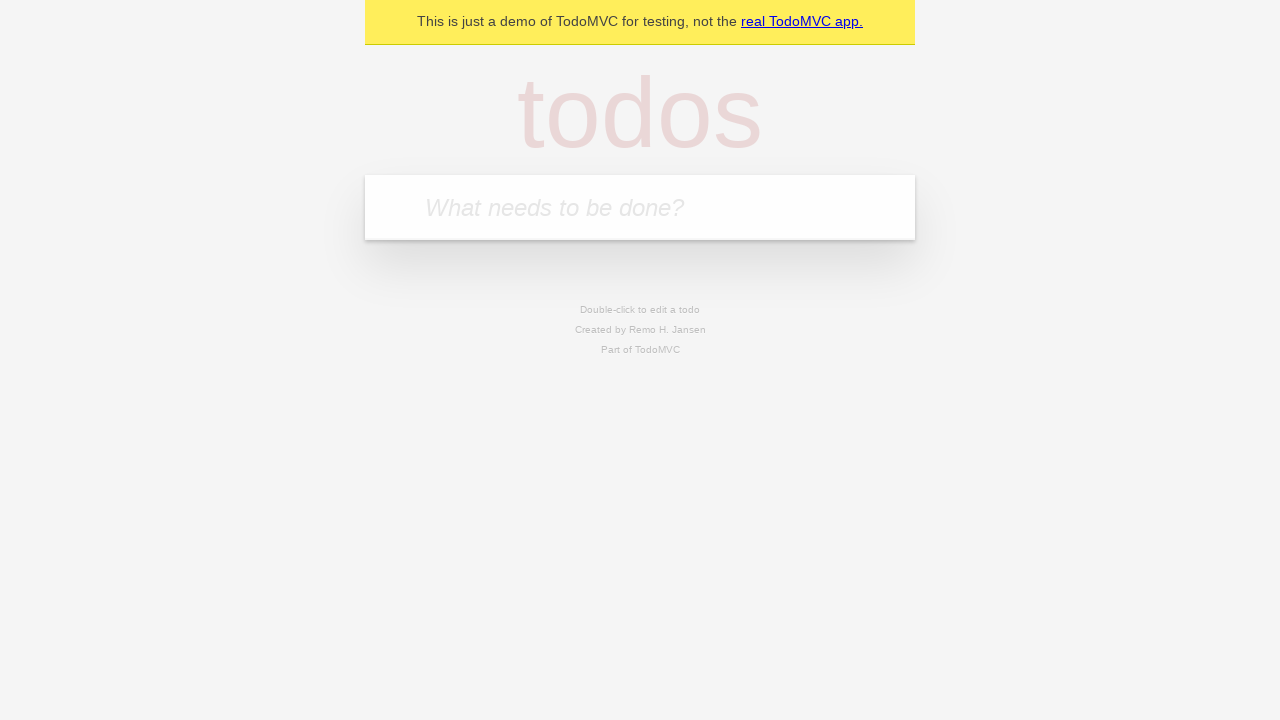

Filled todo input with 'buy some cheese' on internal:attr=[placeholder="What needs to be done?"i]
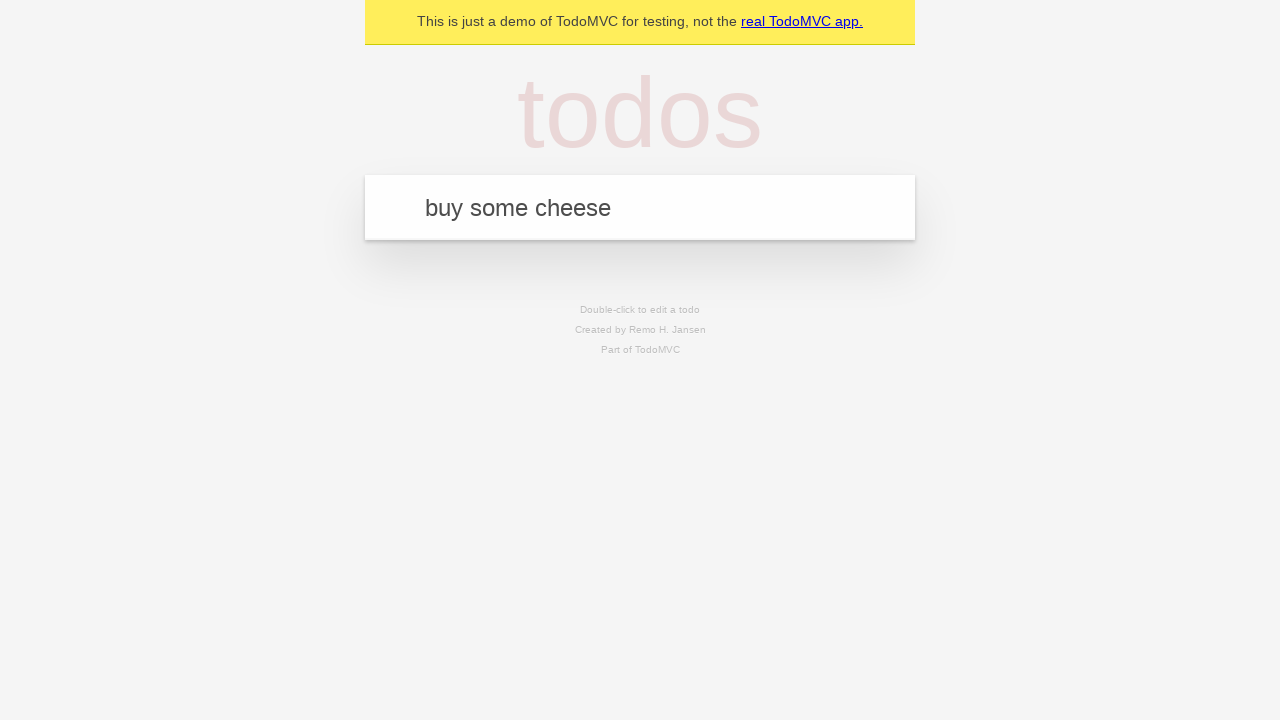

Pressed Enter to create first todo item on internal:attr=[placeholder="What needs to be done?"i]
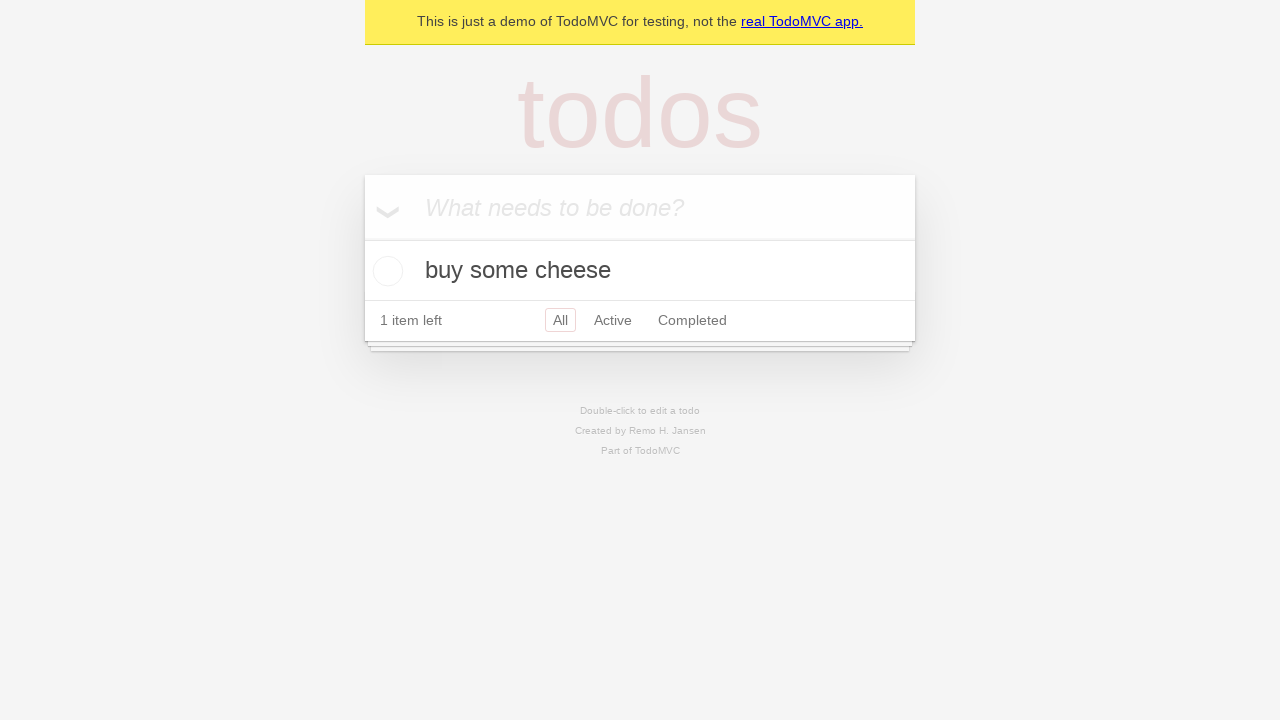

Filled todo input with 'feed the cat' on internal:attr=[placeholder="What needs to be done?"i]
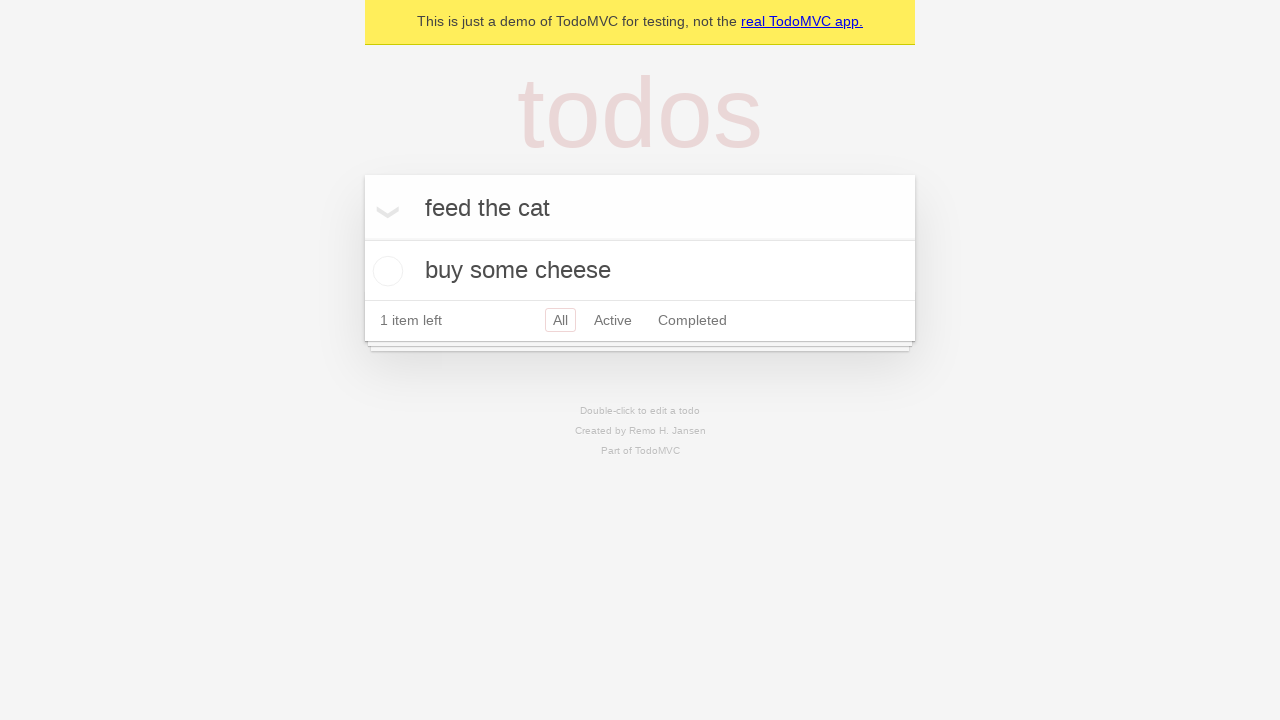

Pressed Enter to create second todo item on internal:attr=[placeholder="What needs to be done?"i]
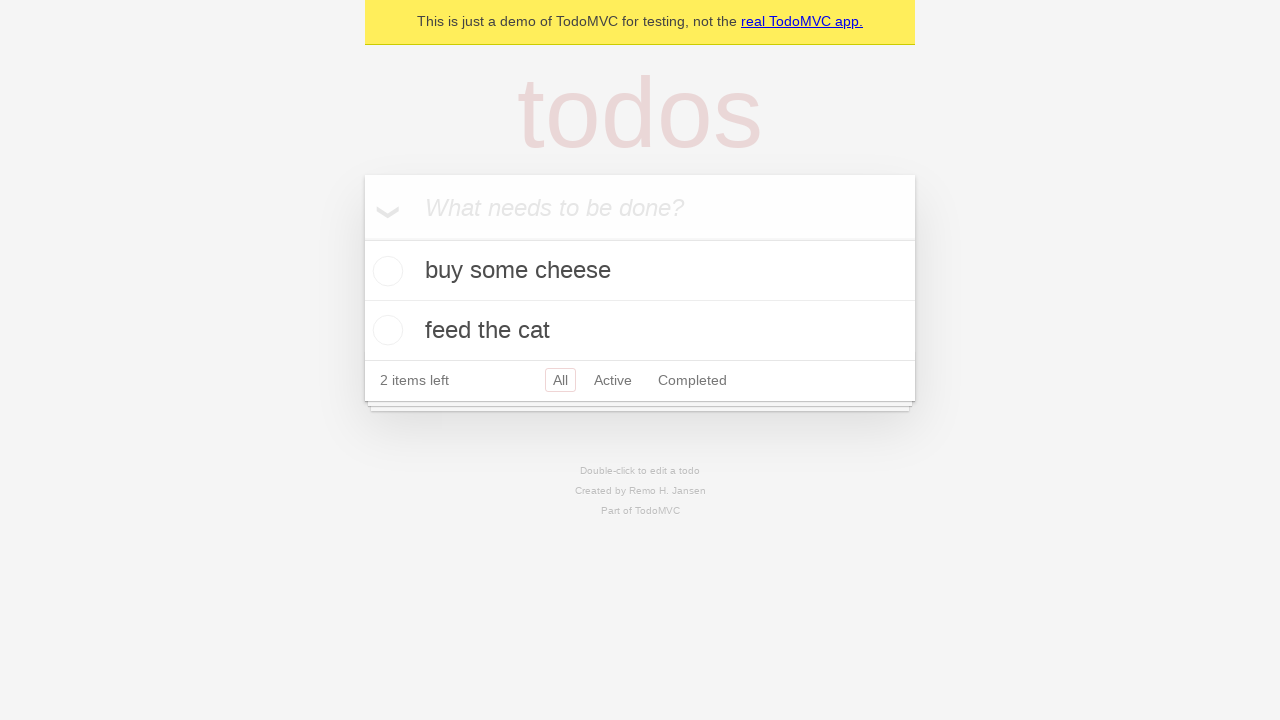

Filled todo input with 'book a doctors appointment' on internal:attr=[placeholder="What needs to be done?"i]
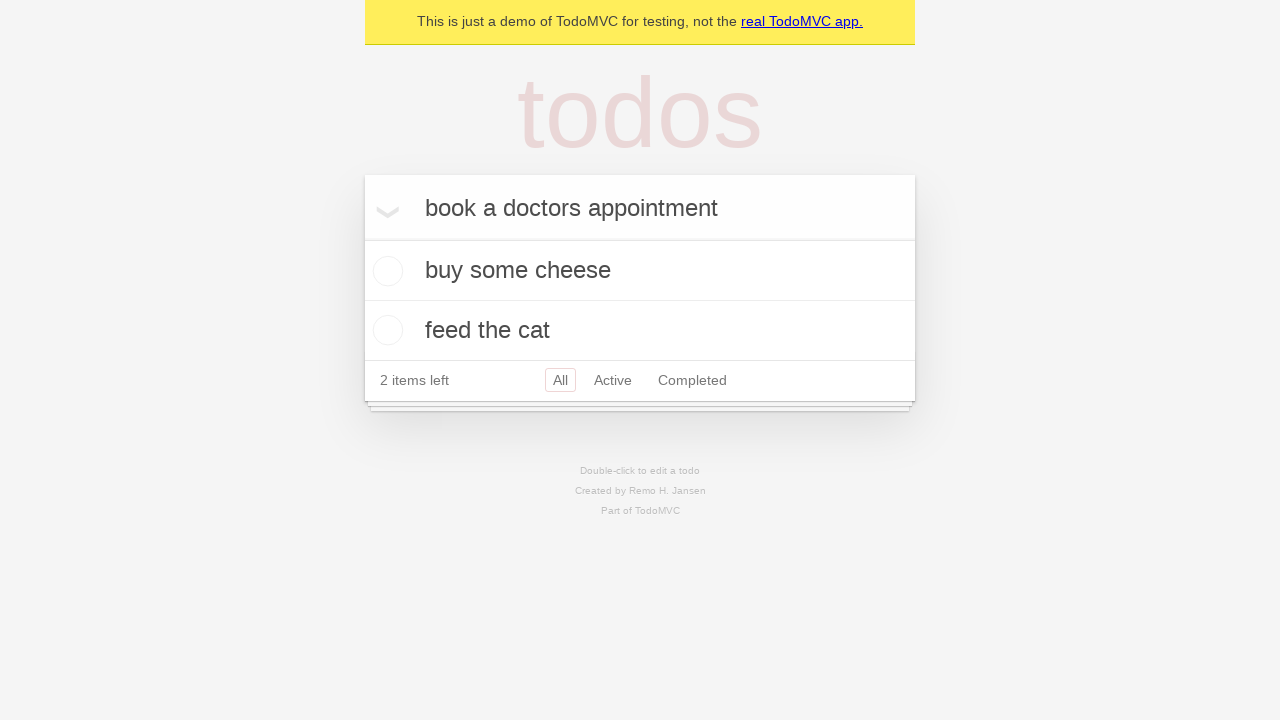

Pressed Enter to create third todo item on internal:attr=[placeholder="What needs to be done?"i]
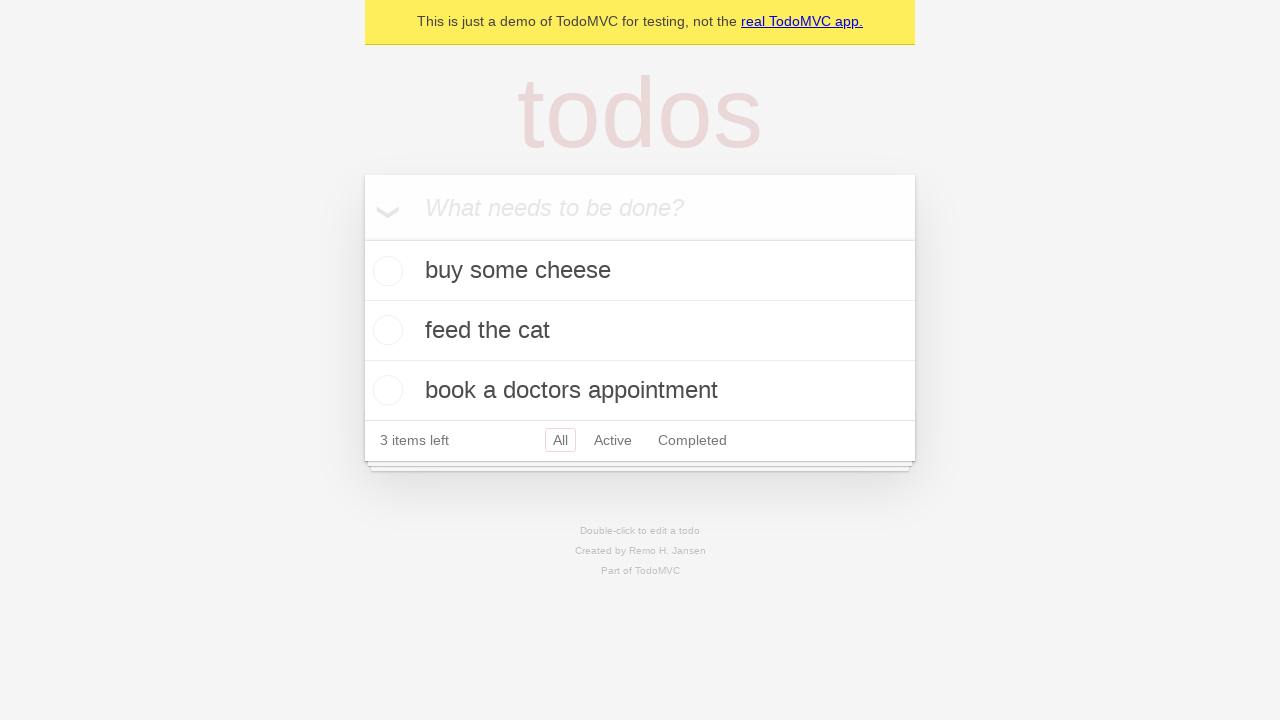

Waited for all three todo items to appear
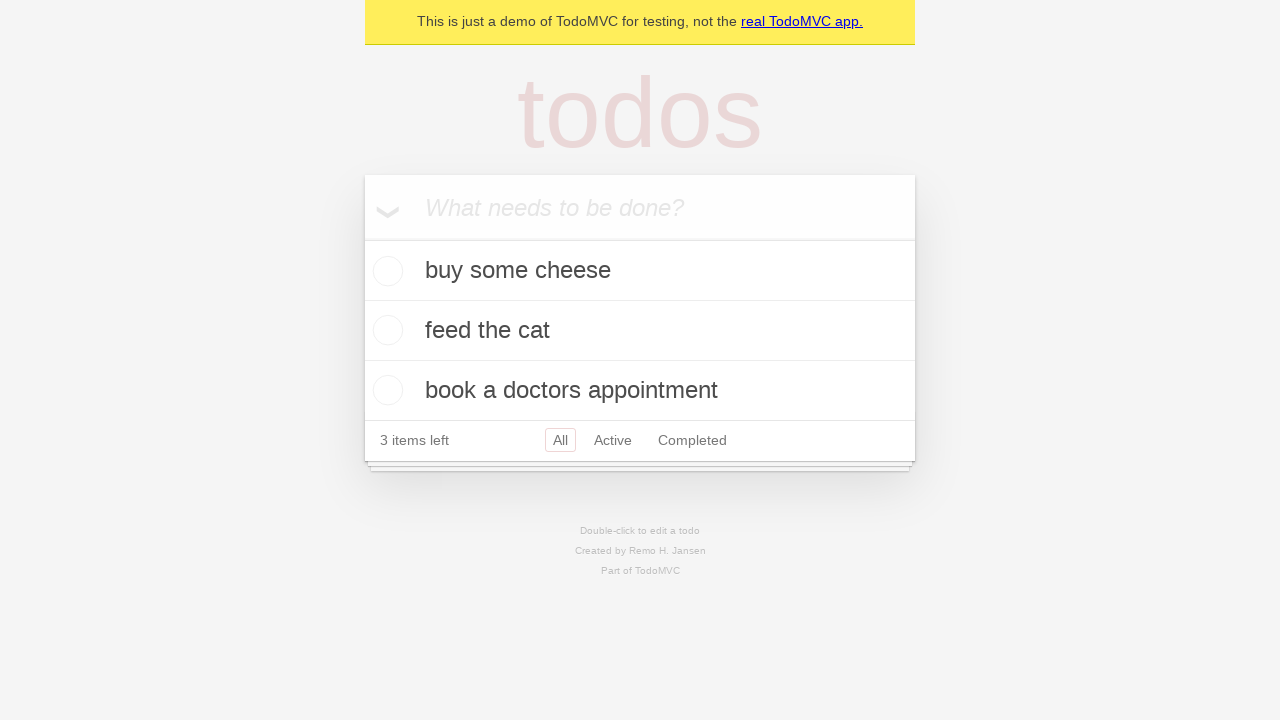

Double-clicked second todo item to enter edit mode at (640, 331) on [data-testid='todo-item'] >> nth=1
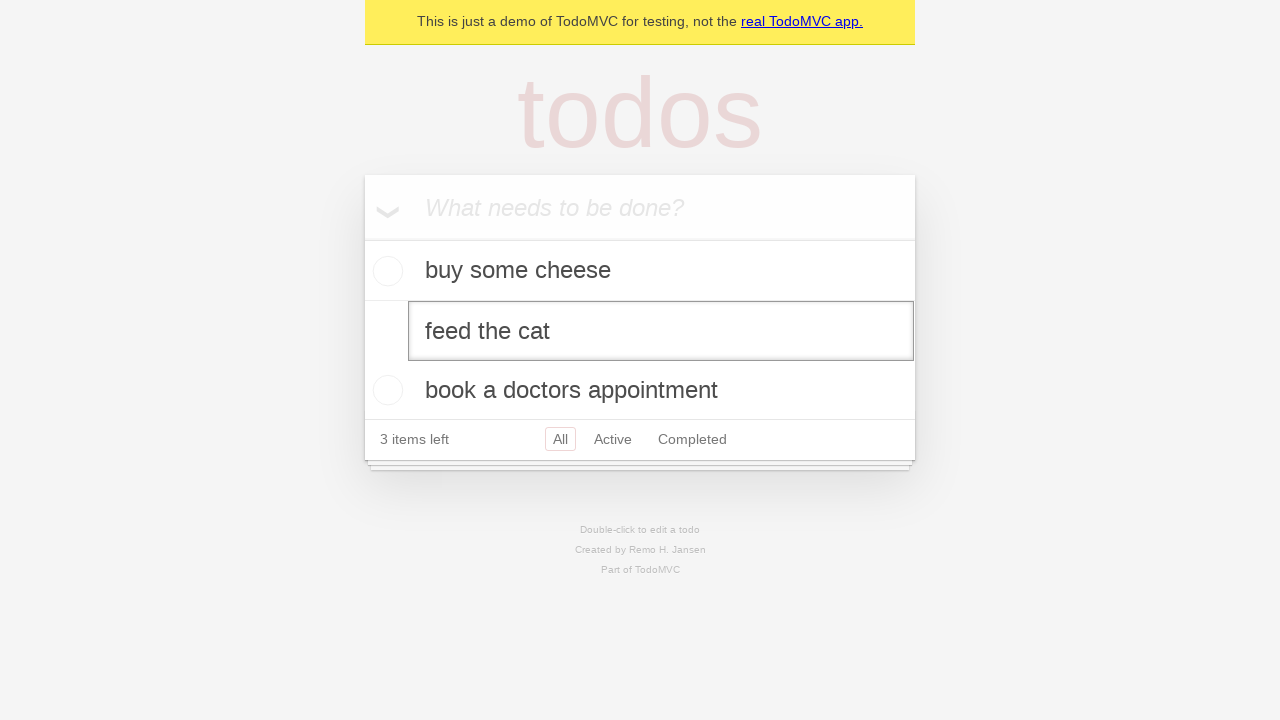

Filled edit field with text containing leading and trailing whitespace on [data-testid='todo-item'] >> nth=1 >> internal:role=textbox[name="Edit"i]
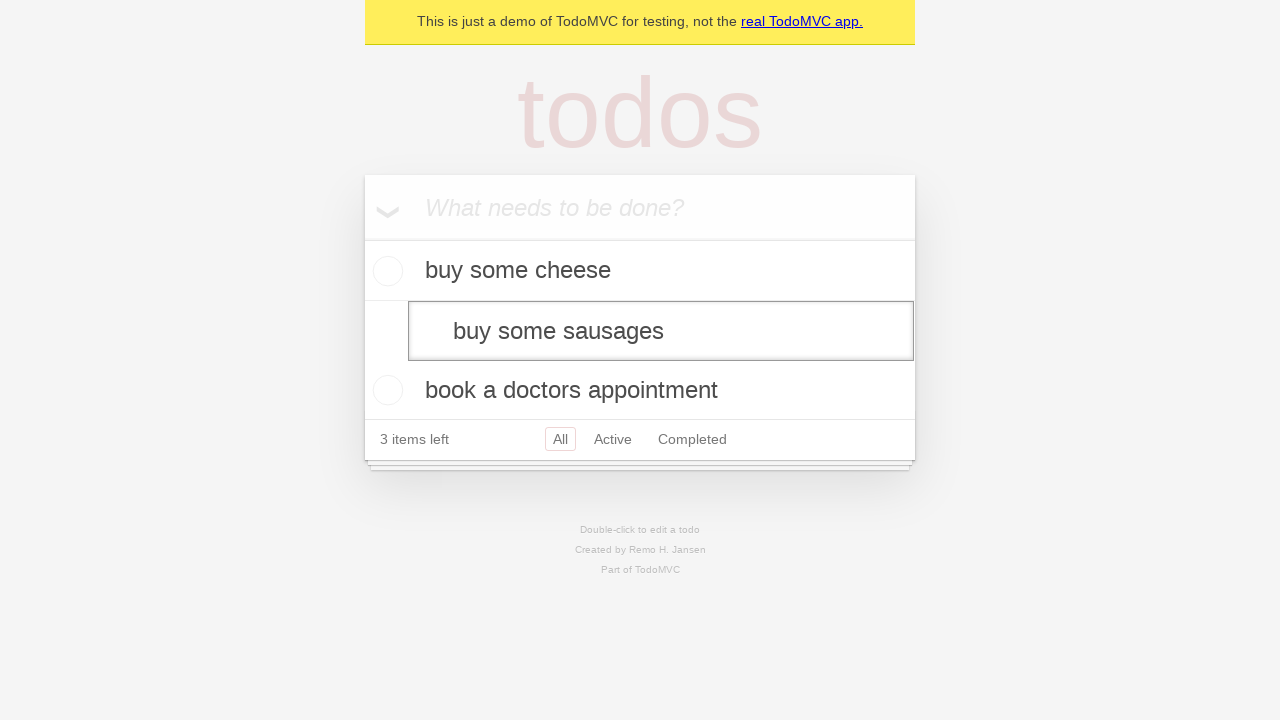

Pressed Enter to confirm edit and verify whitespace is trimmed on [data-testid='todo-item'] >> nth=1 >> internal:role=textbox[name="Edit"i]
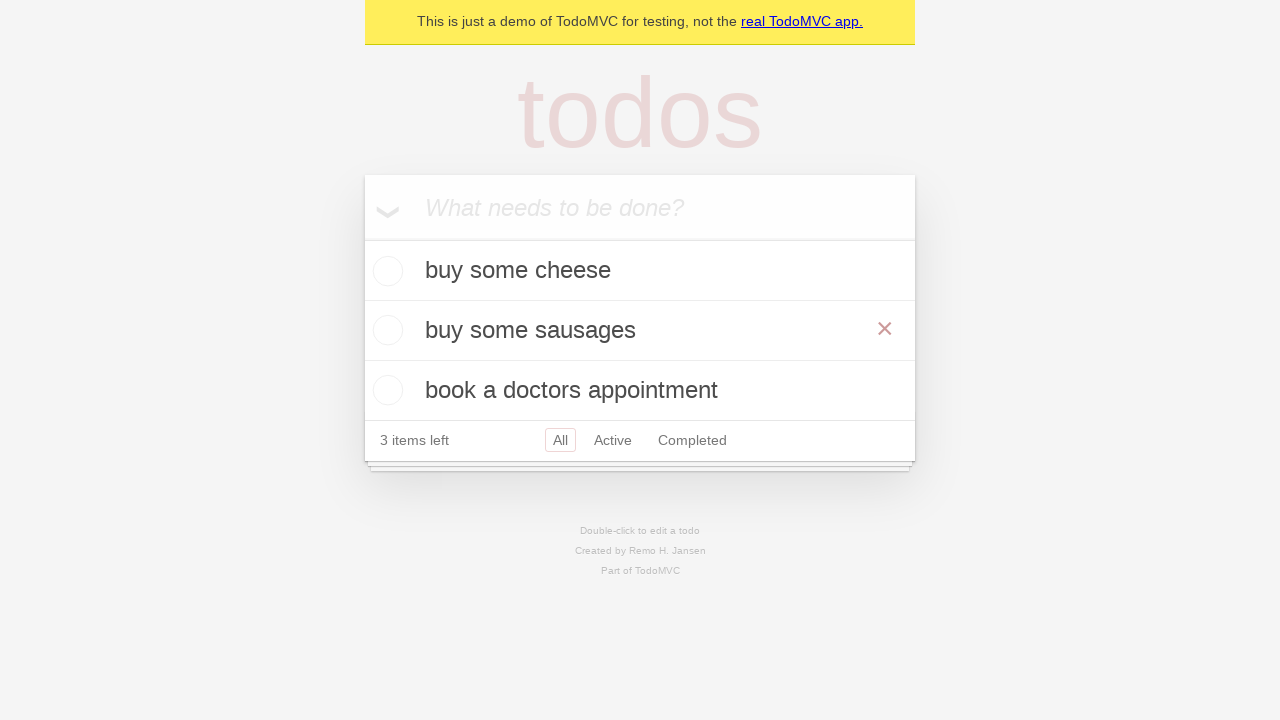

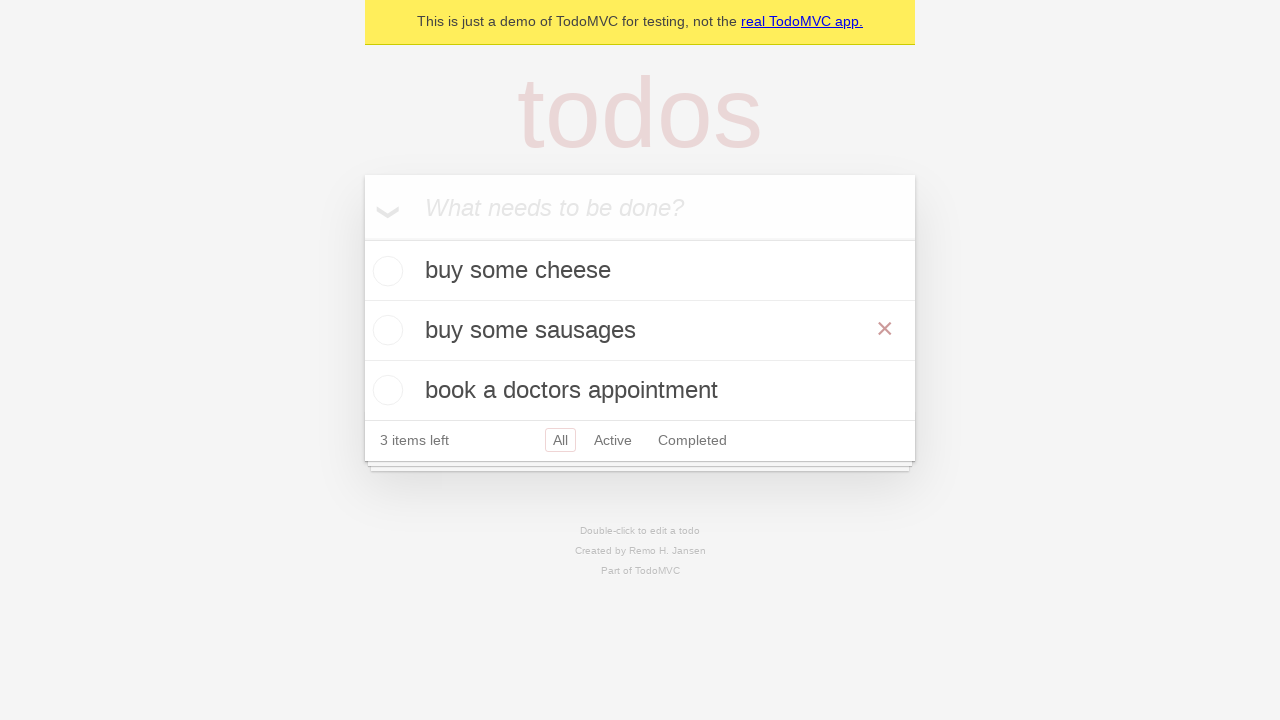